Tests keyboard down action on selectable items within an iframe, holding control key and clicking multiple items

Starting URL: https://jqueryui.com/selectable/

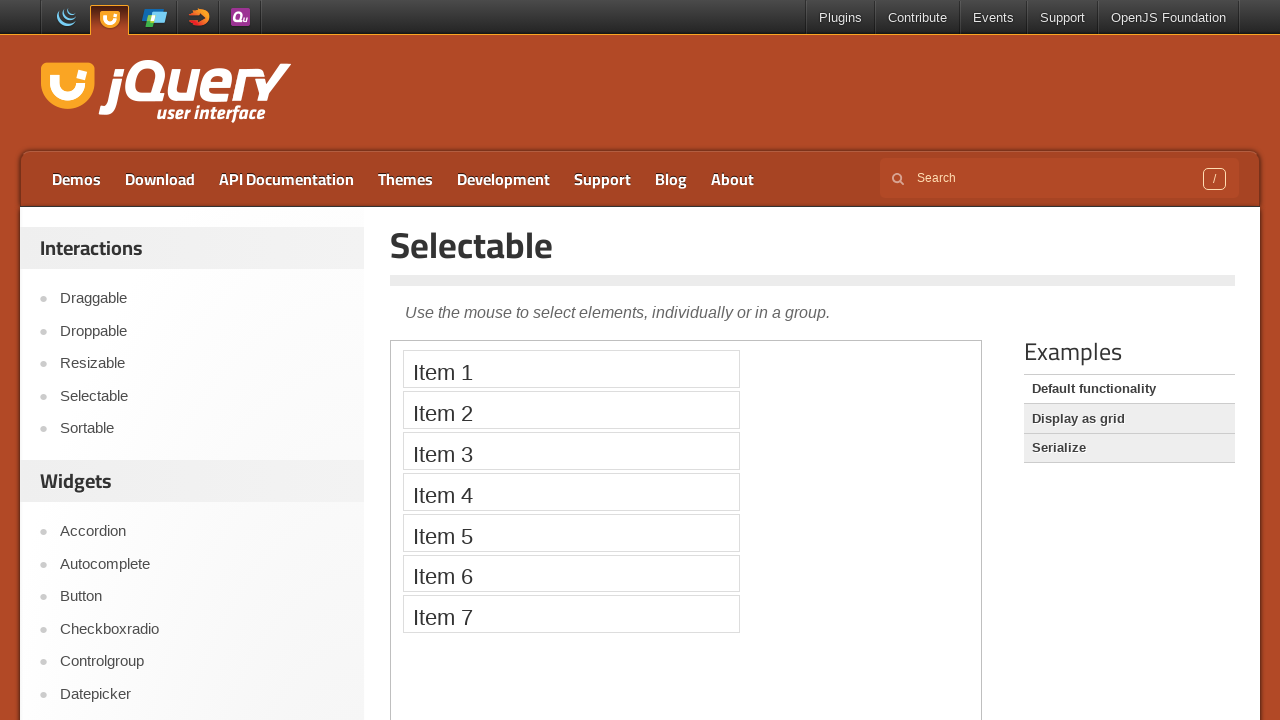

Located demo frame
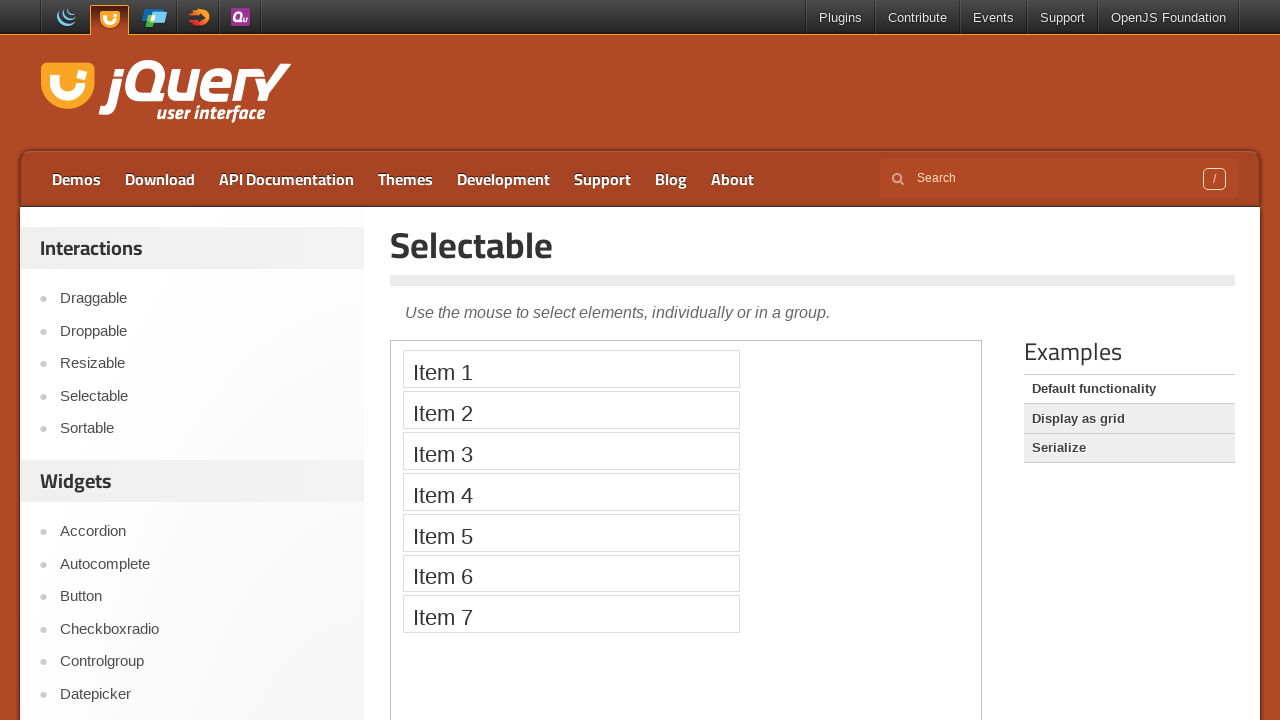

Clicked Item 1 while holding Control key at (571, 369) on .demo-frame >> internal:control=enter-frame >> xpath=//li[text()='Item 1']
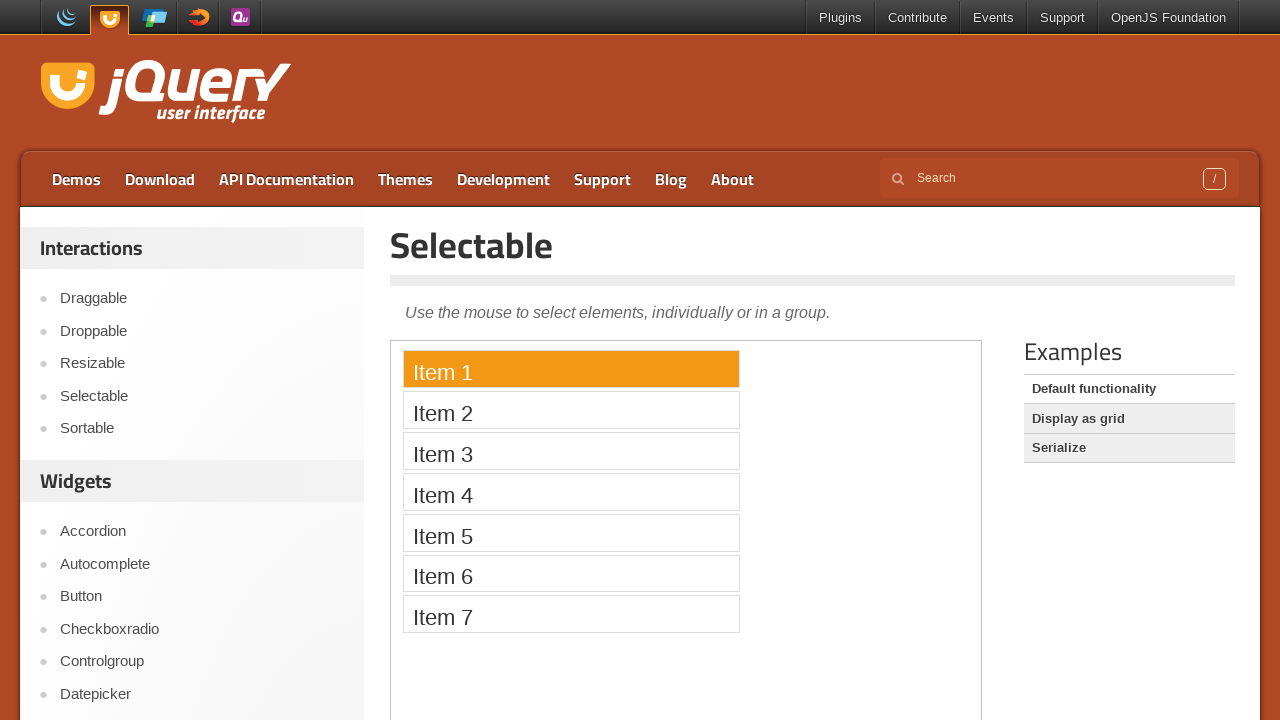

Clicked Item 2 to multi-select with Control key at (571, 410) on .demo-frame >> internal:control=enter-frame >> xpath=//li[text()='Item 2']
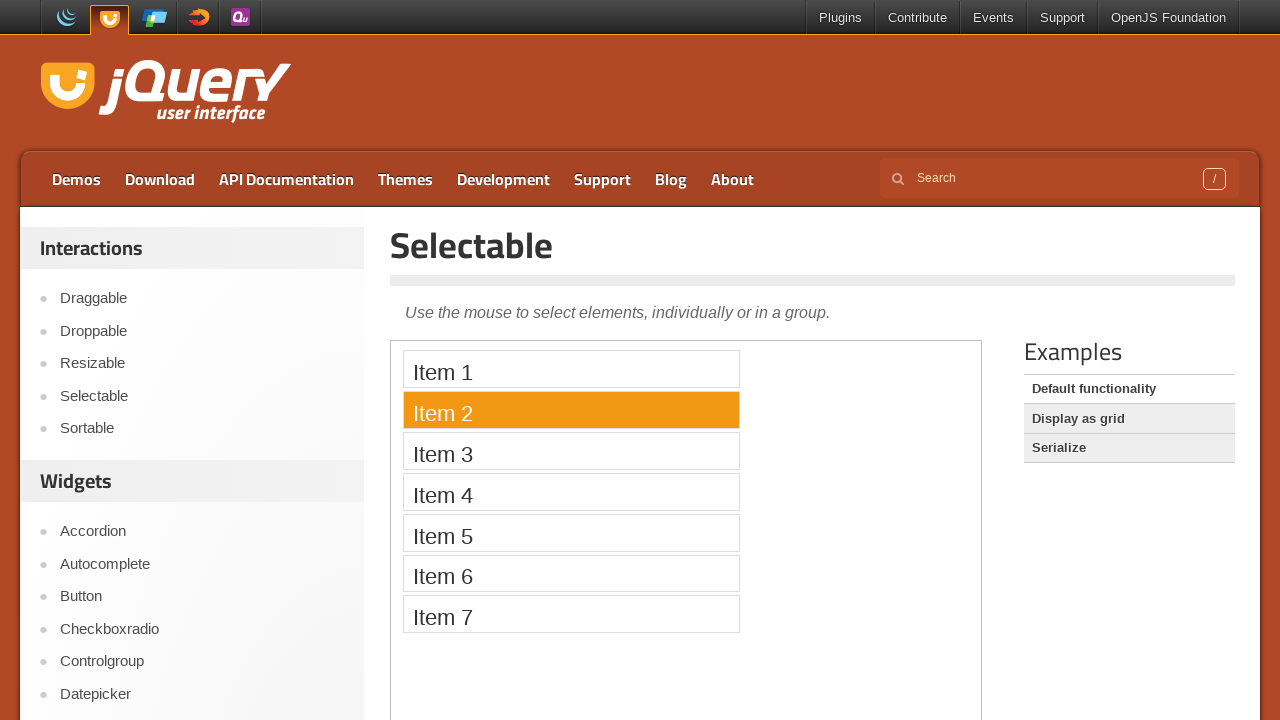

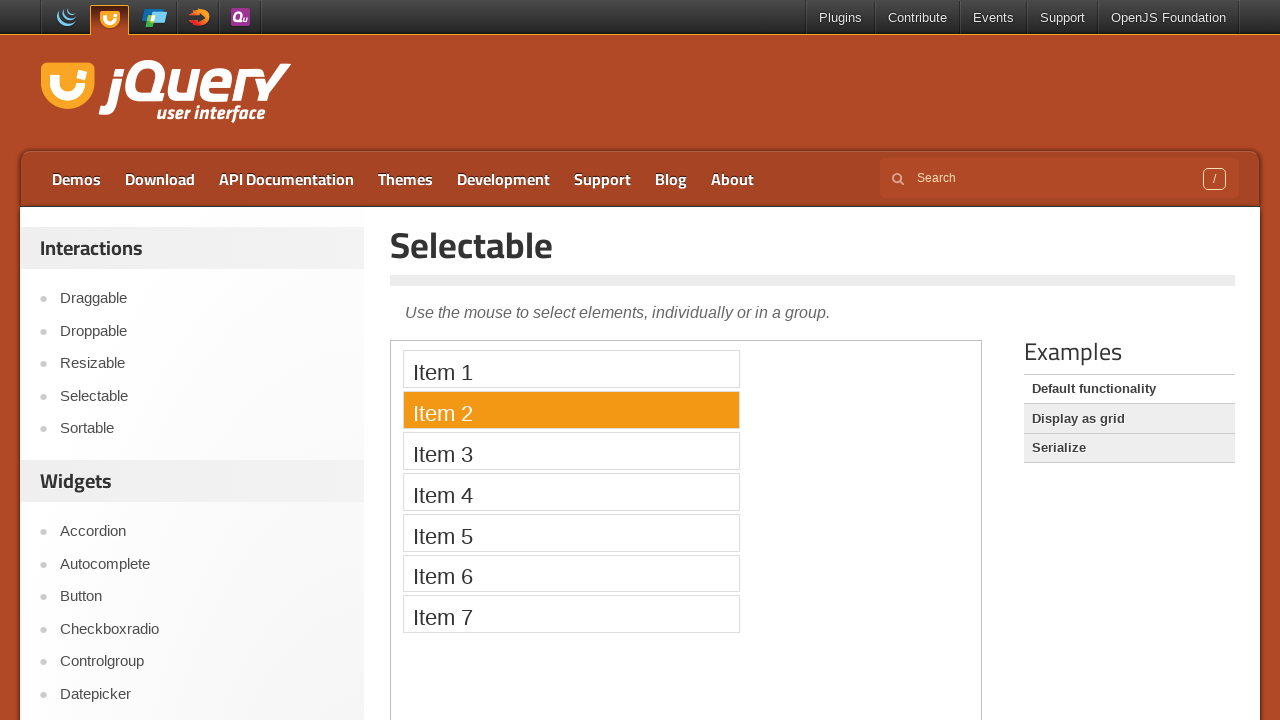